Tests JavaScript confirm alert by clicking a button, dismissing the alert to verify cancel behavior, then clicking again and accepting to verify OK behavior.

Starting URL: https://automationfc.github.io/basic-form/index.html

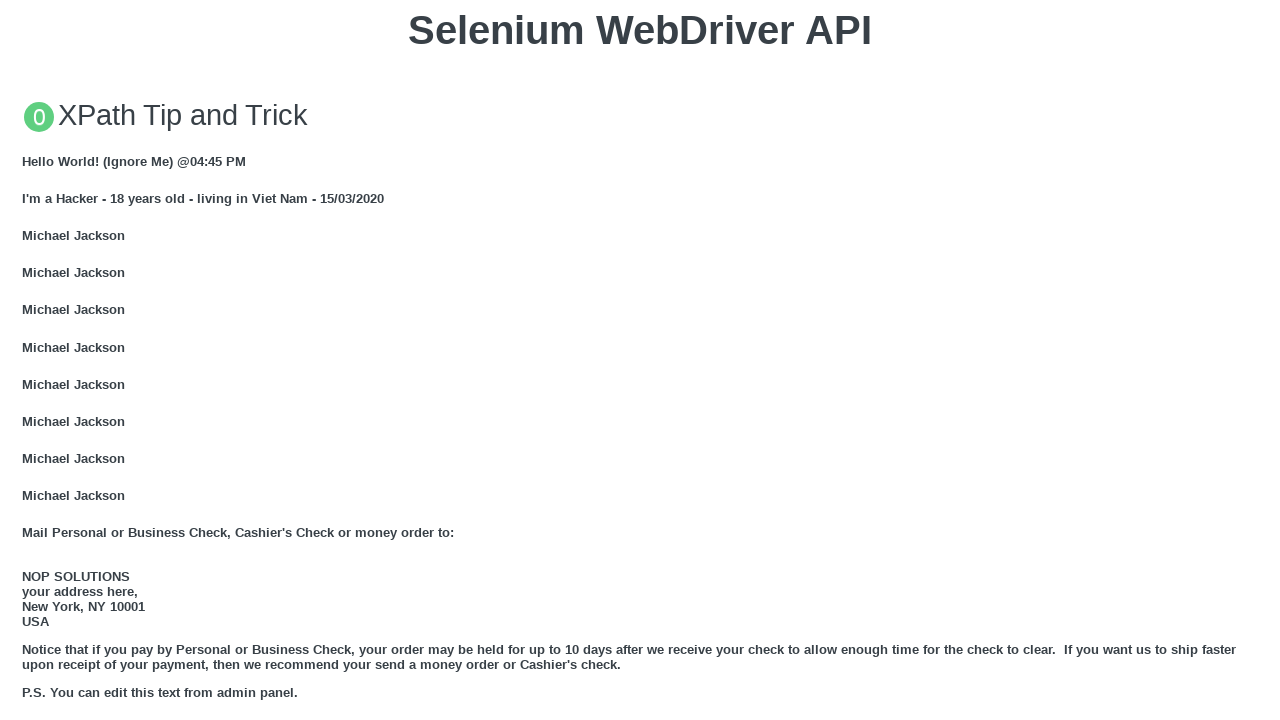

Set up dialog handler to dismiss the first alert
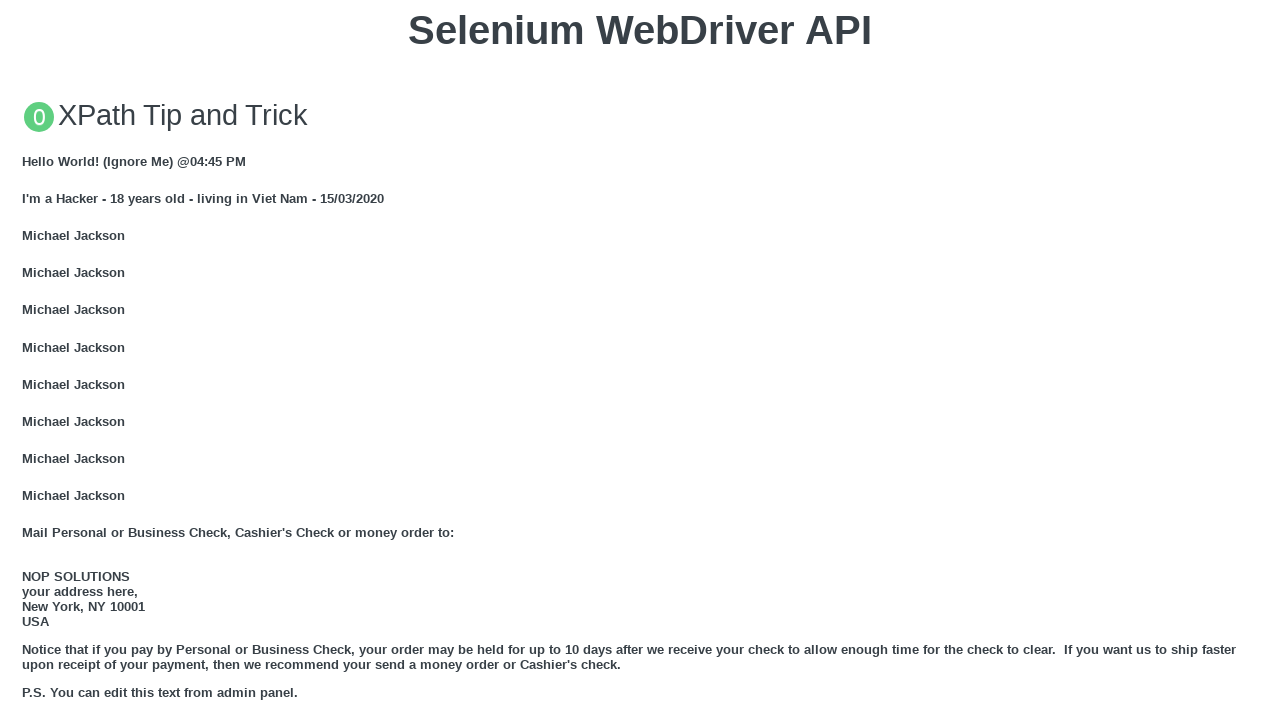

Clicked 'Click for JS Confirm' button to trigger alert at (640, 360) on xpath=//button[text()='Click for JS Confirm']
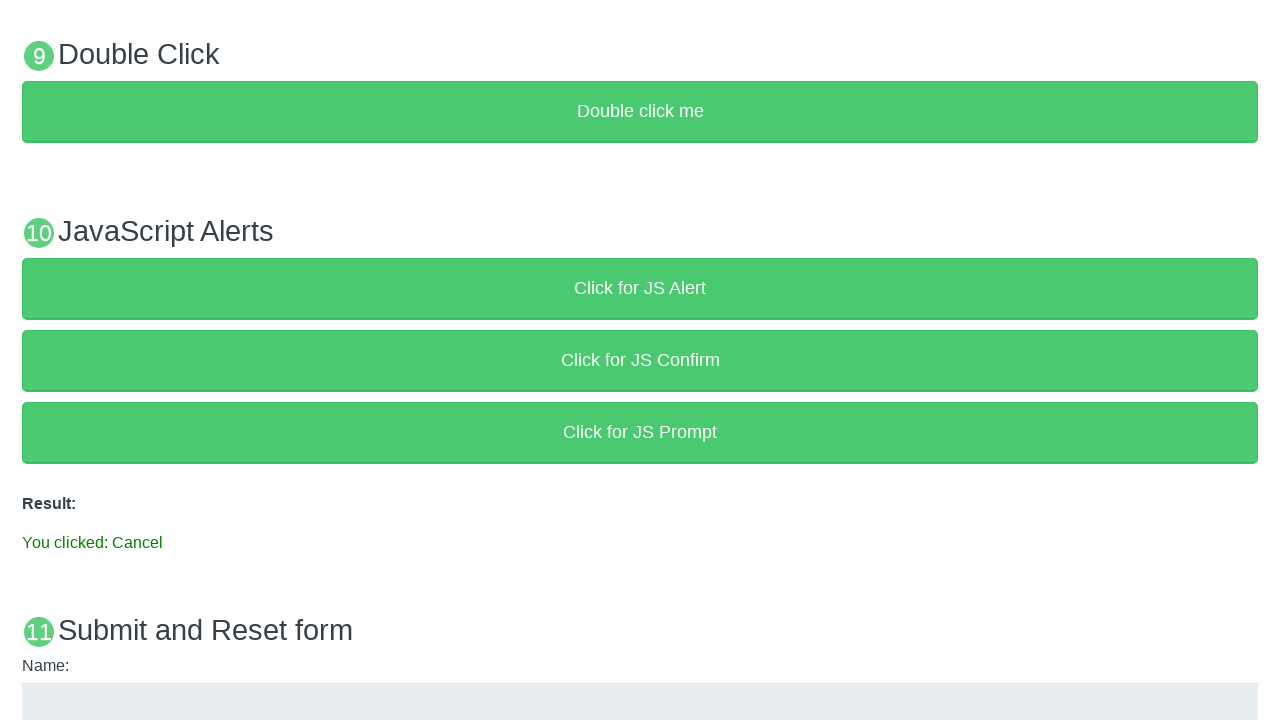

Result element loaded after dismissing alert
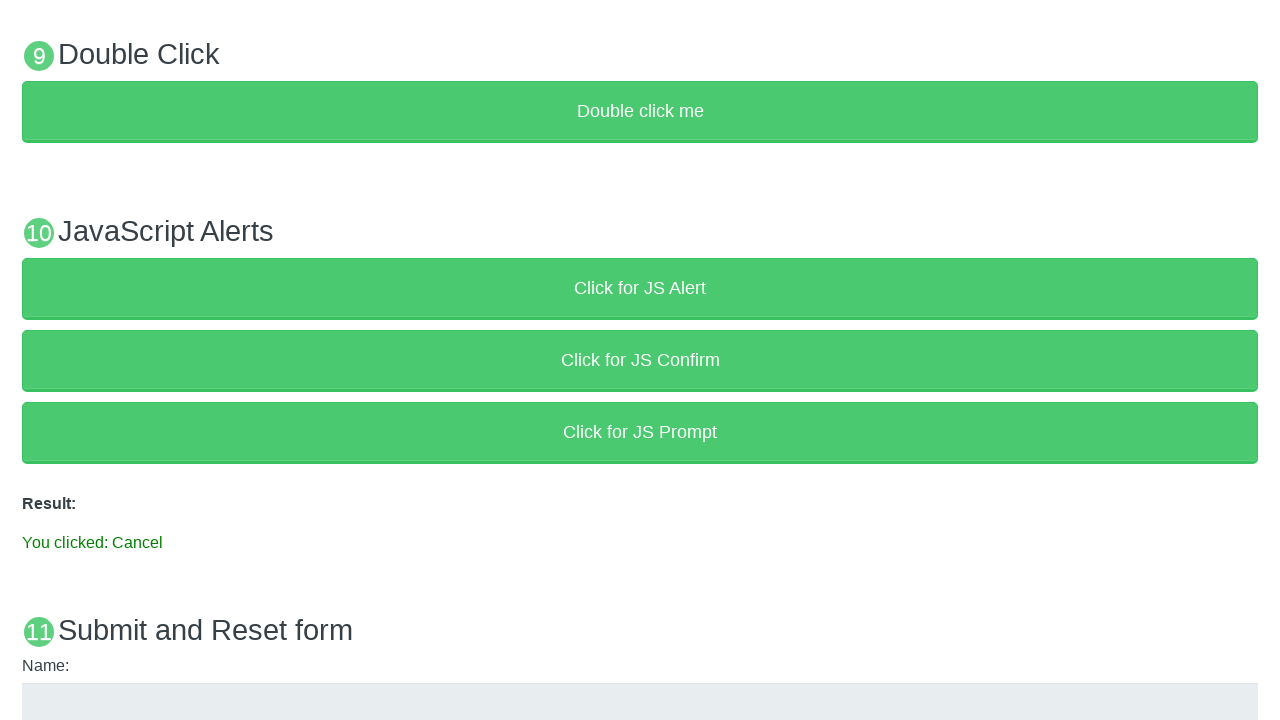

Verified result text shows 'You clicked: Cancel'
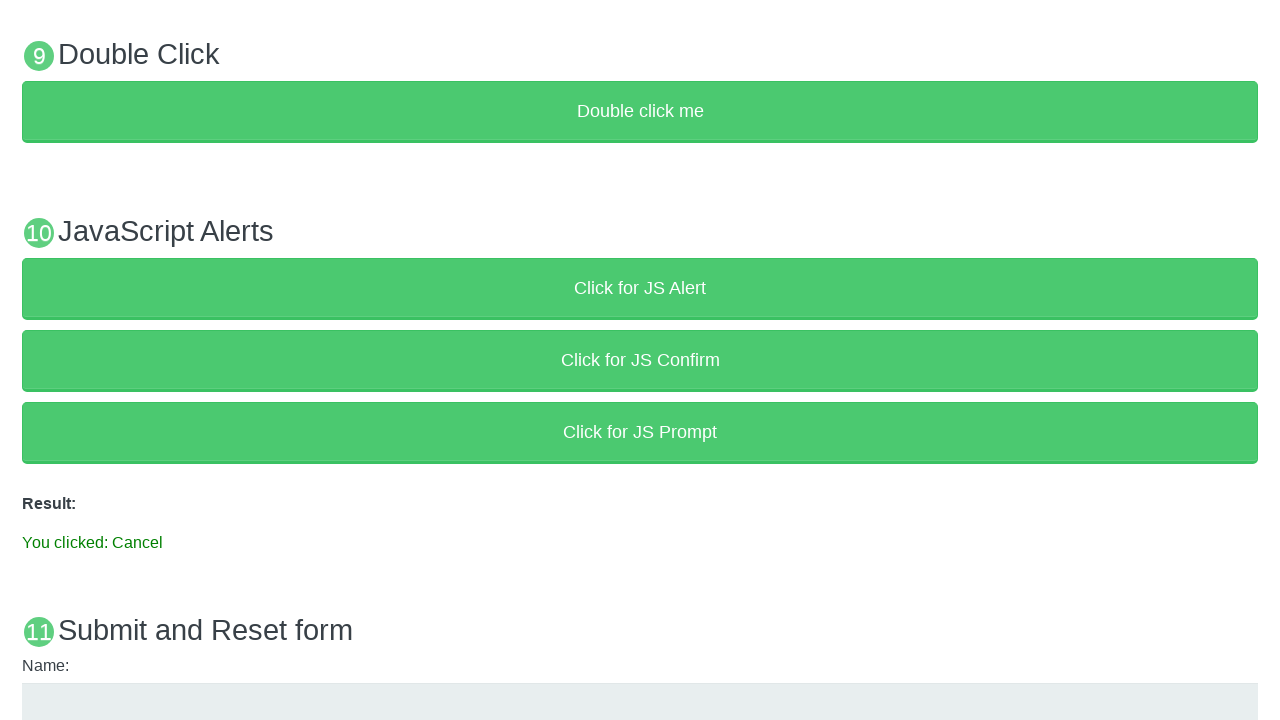

Set up dialog handler to accept the second alert
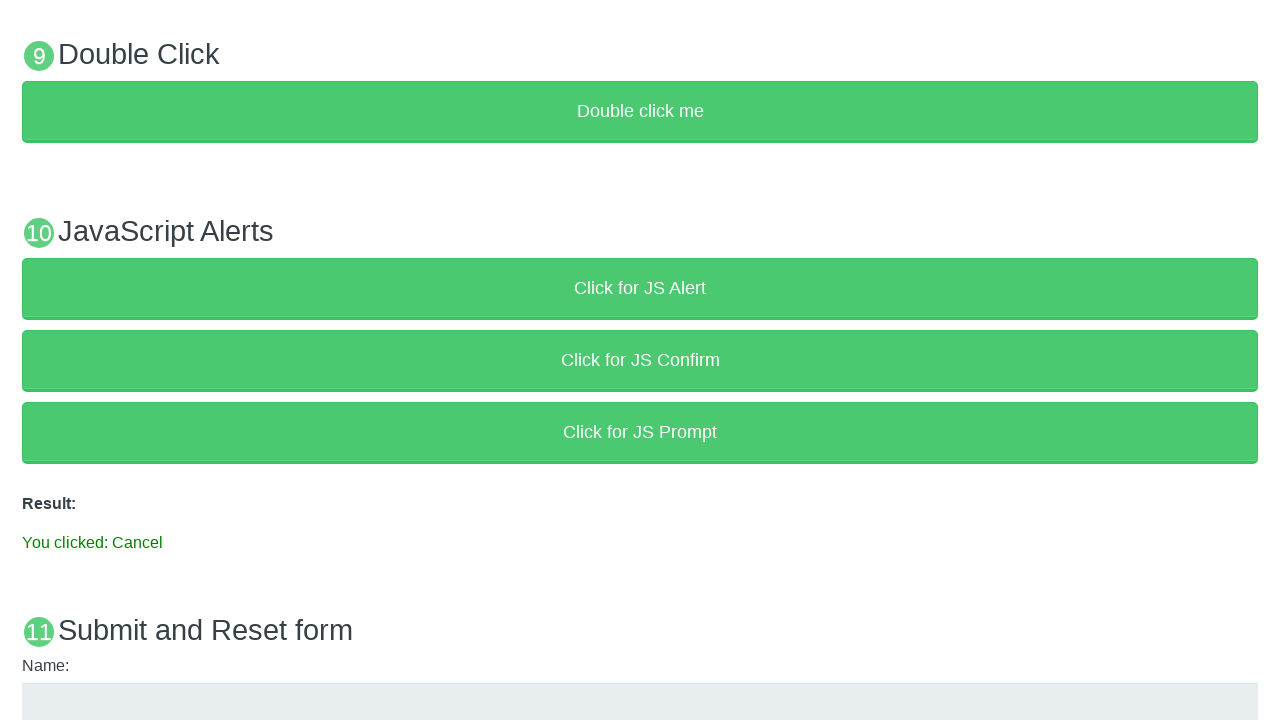

Clicked 'Click for JS Confirm' button again to trigger second alert at (640, 360) on xpath=//button[text()='Click for JS Confirm']
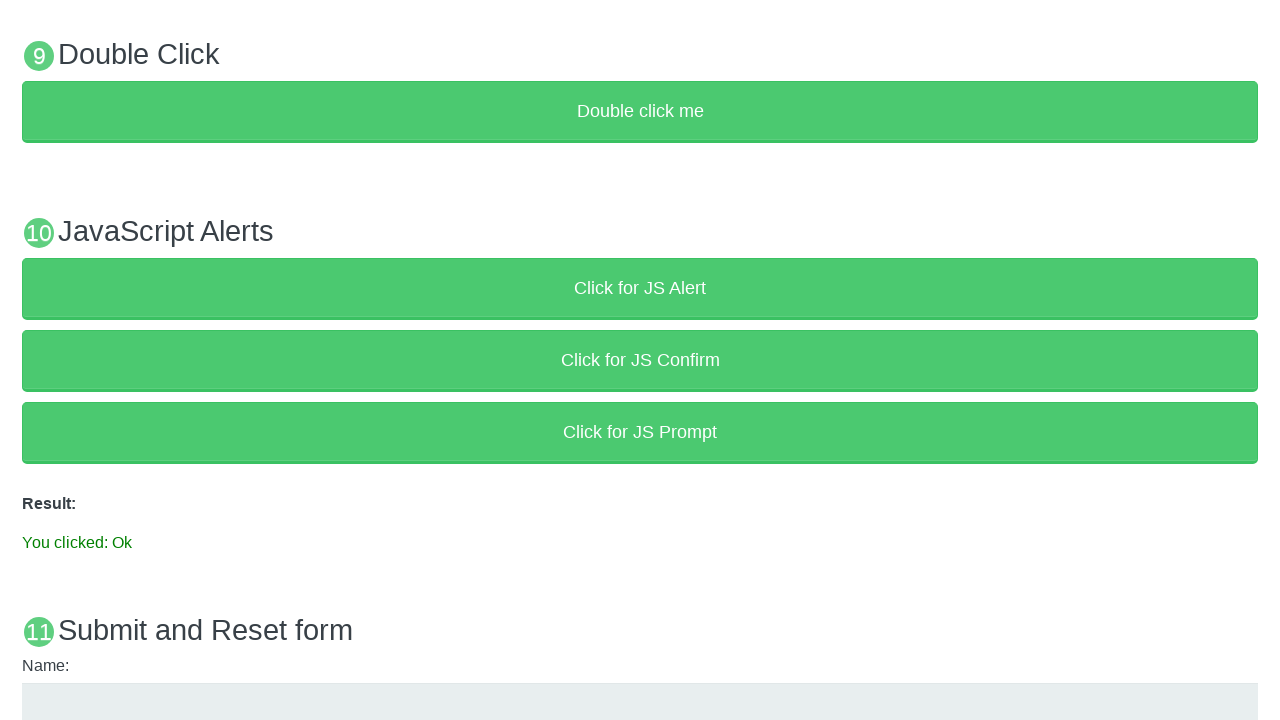

Waited for result to update after accepting alert
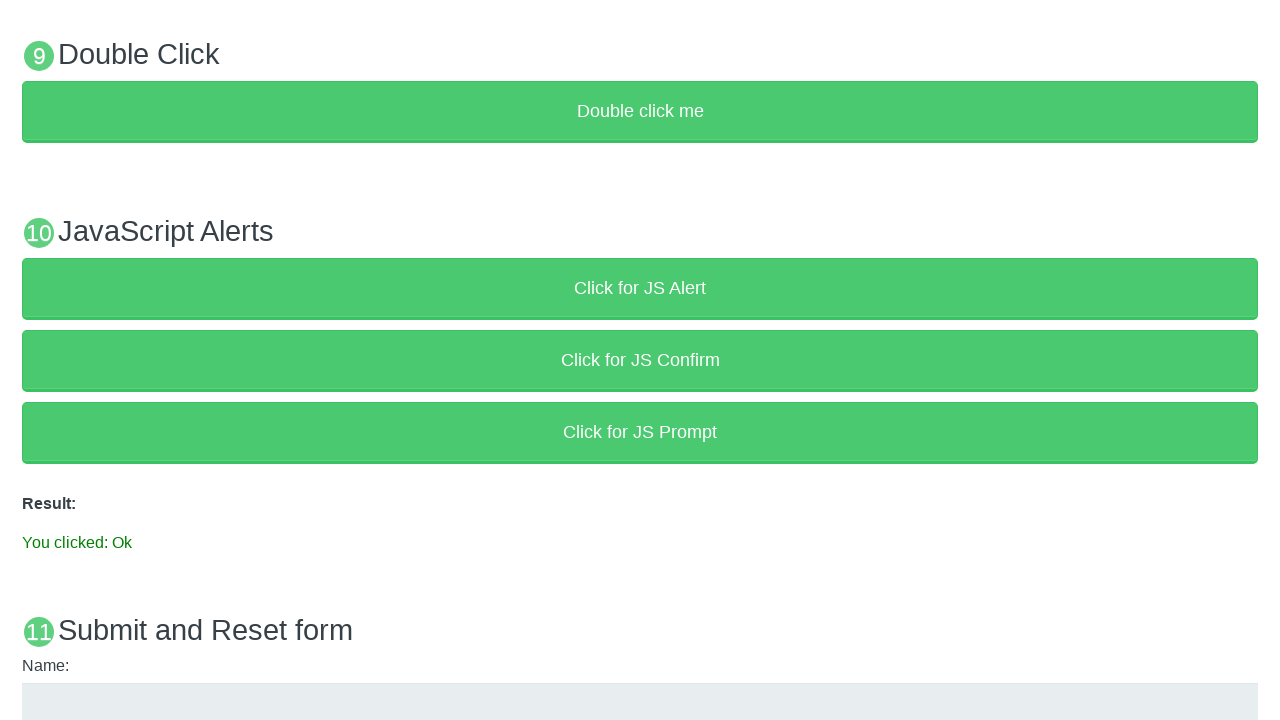

Verified result text shows 'You clicked: Ok'
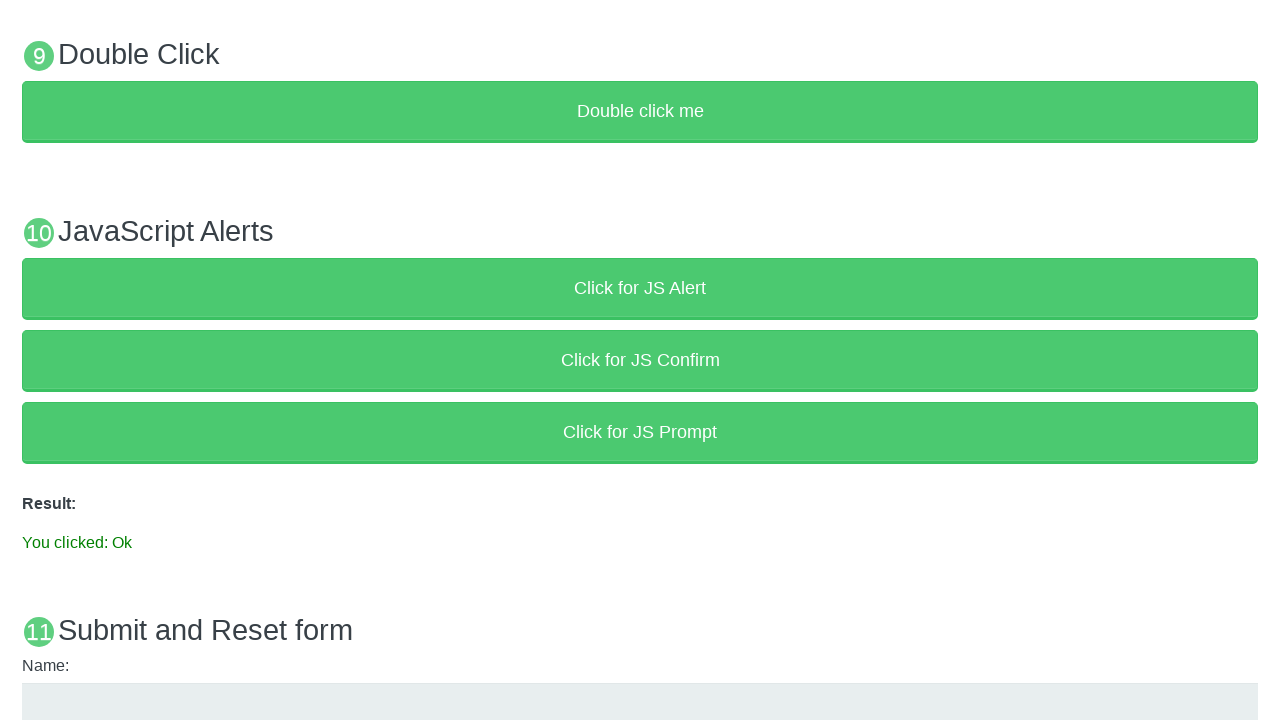

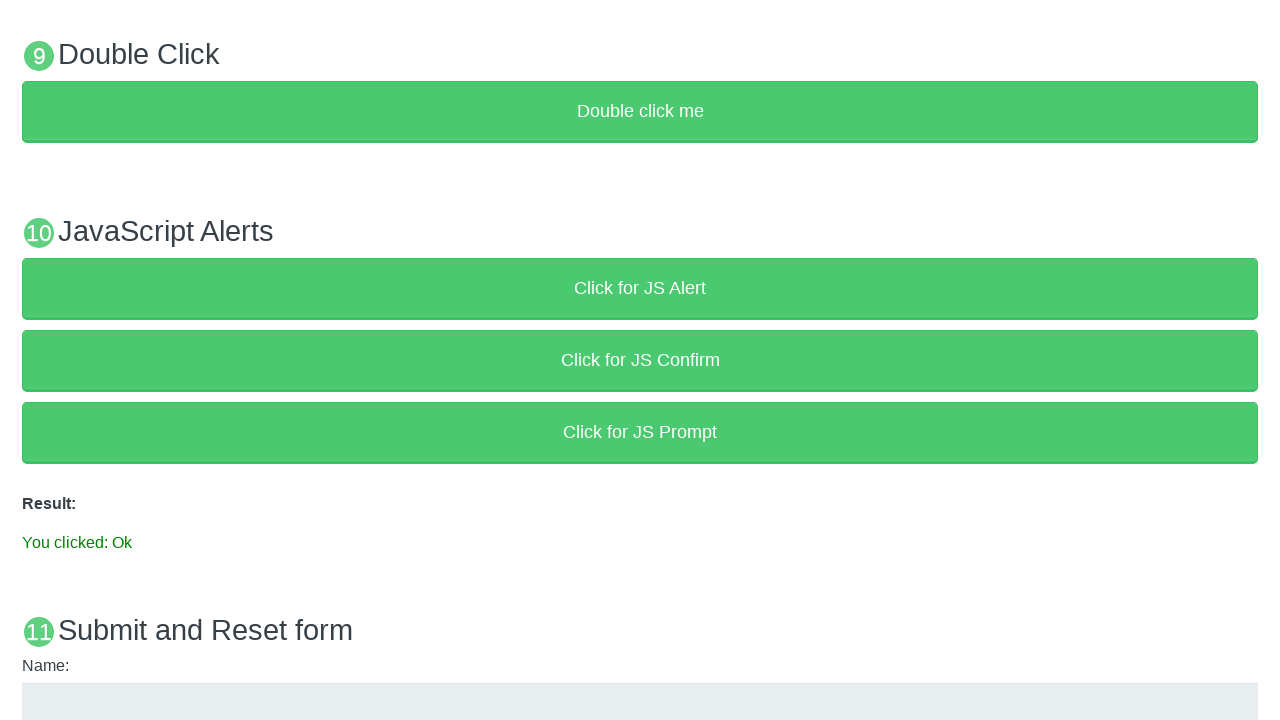